Tests that an item is removed when edited to an empty string

Starting URL: https://demo.playwright.dev/todomvc

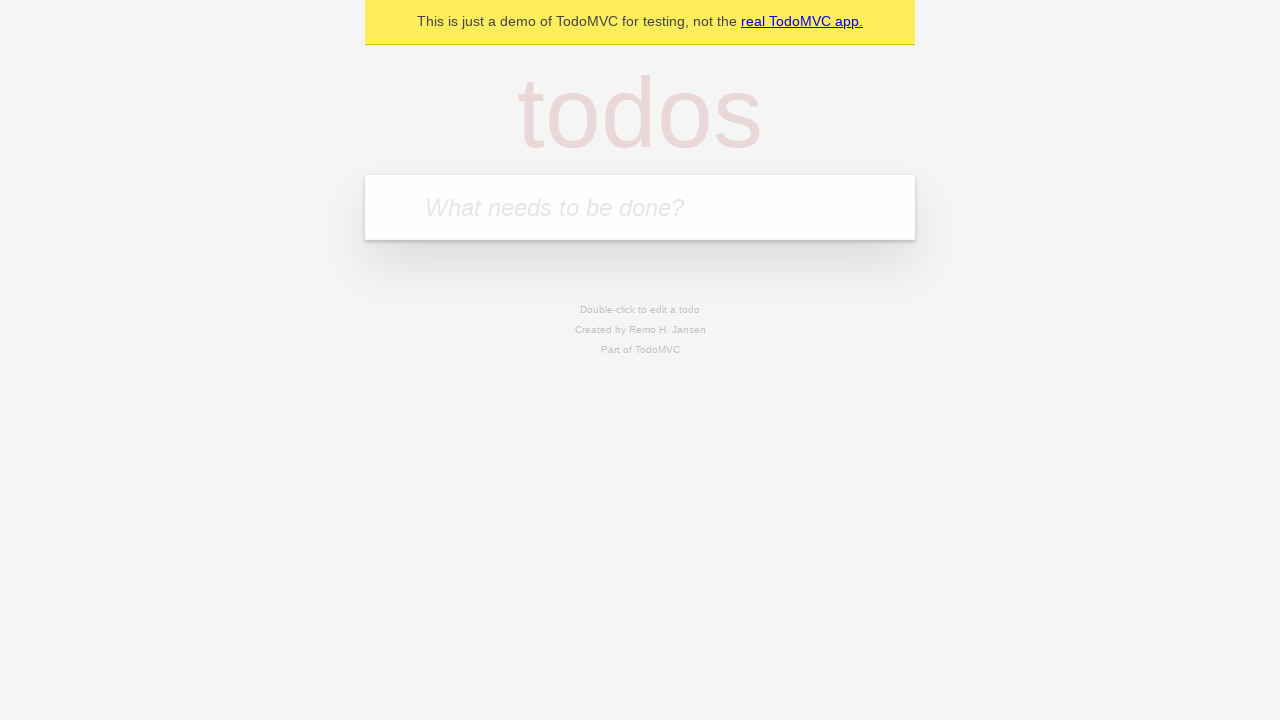

Filled todo input with 'buy some cheese' on internal:attr=[placeholder="What needs to be done?"i]
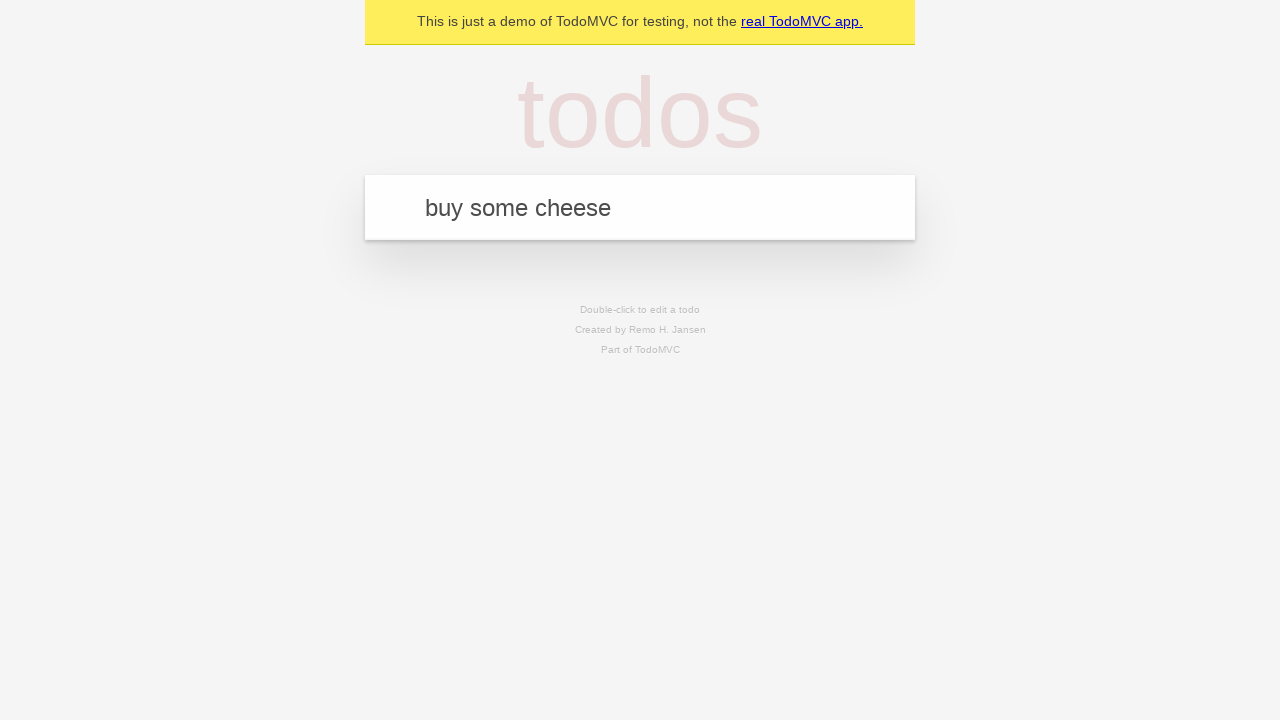

Pressed Enter to add first todo on internal:attr=[placeholder="What needs to be done?"i]
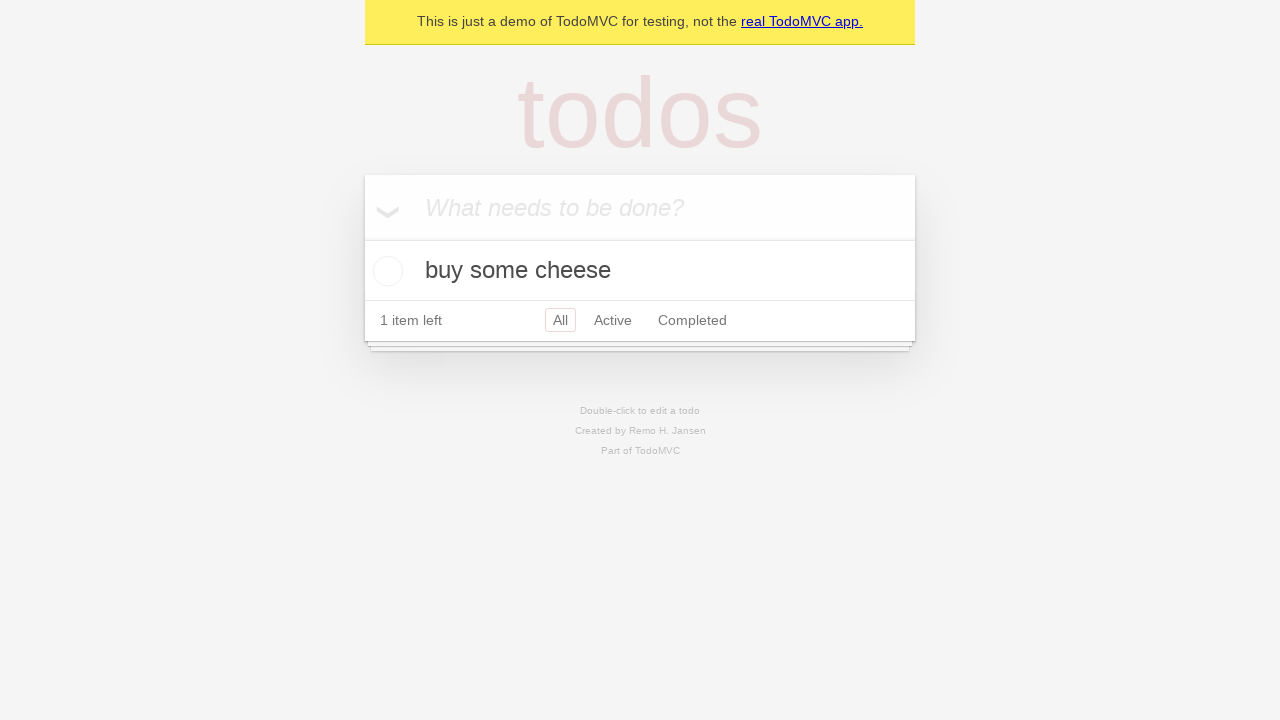

Filled todo input with 'feed the cat' on internal:attr=[placeholder="What needs to be done?"i]
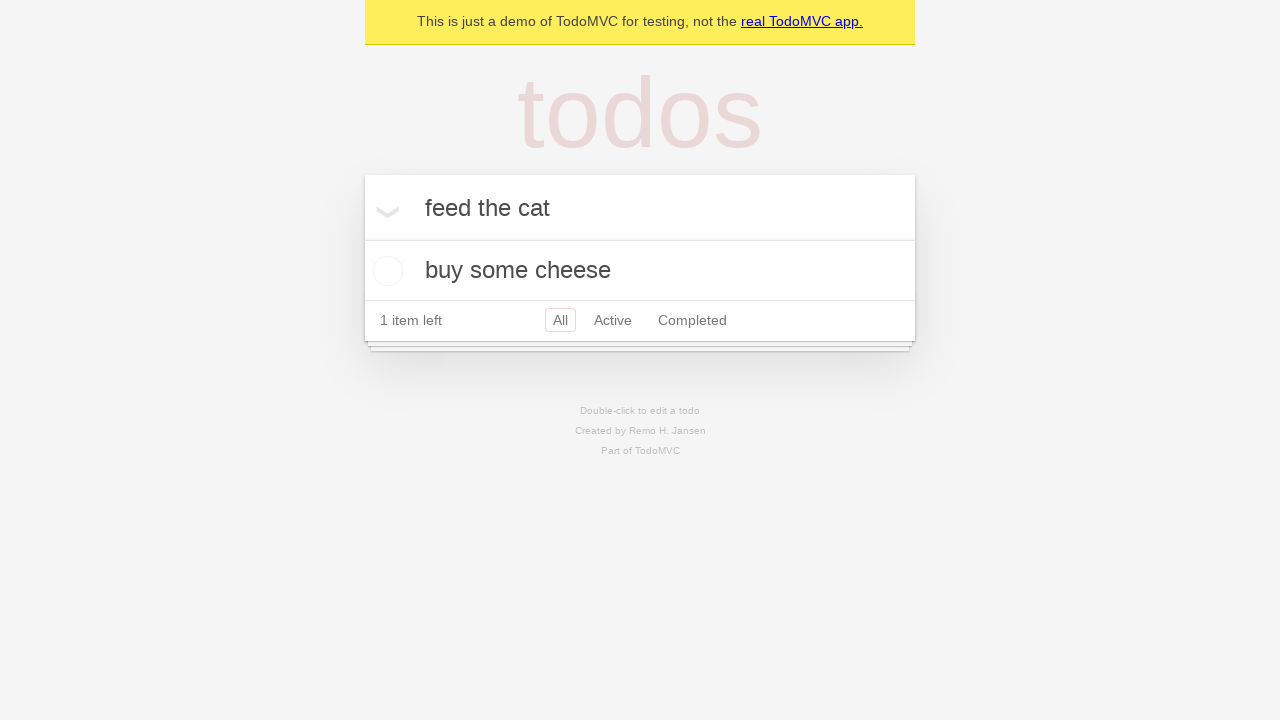

Pressed Enter to add second todo on internal:attr=[placeholder="What needs to be done?"i]
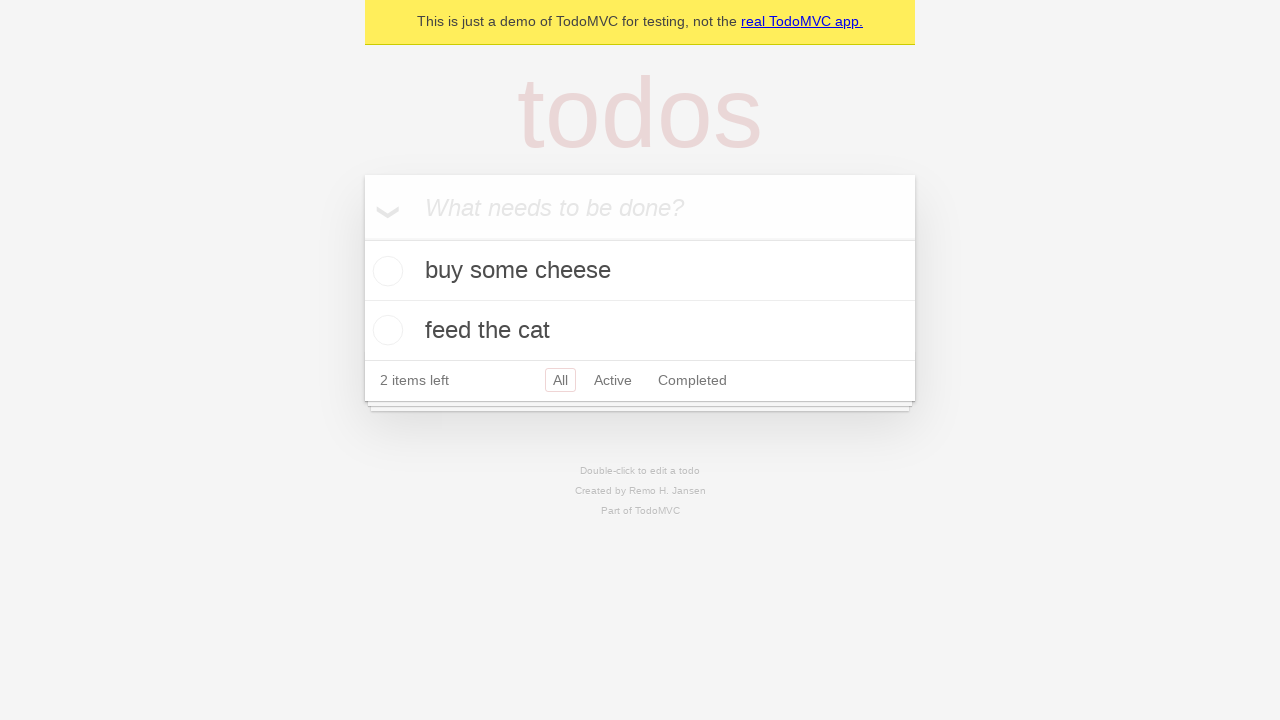

Filled todo input with 'book a doctors appointment' on internal:attr=[placeholder="What needs to be done?"i]
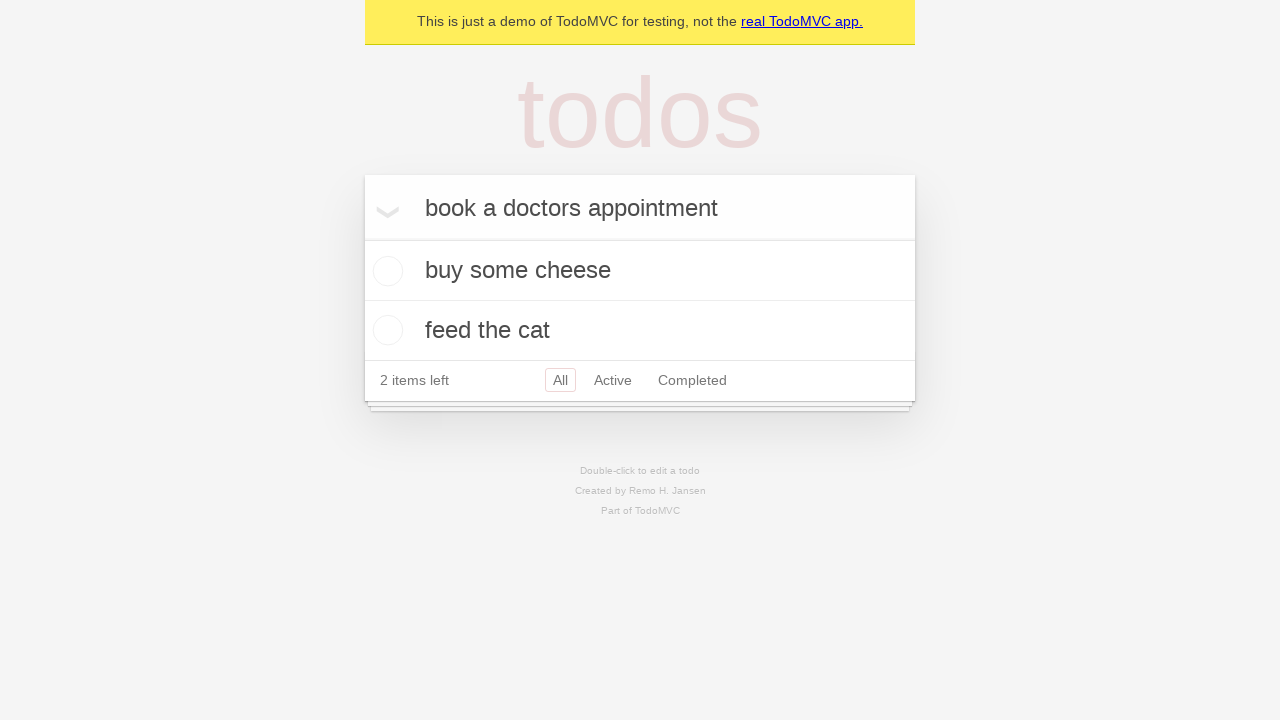

Pressed Enter to add third todo on internal:attr=[placeholder="What needs to be done?"i]
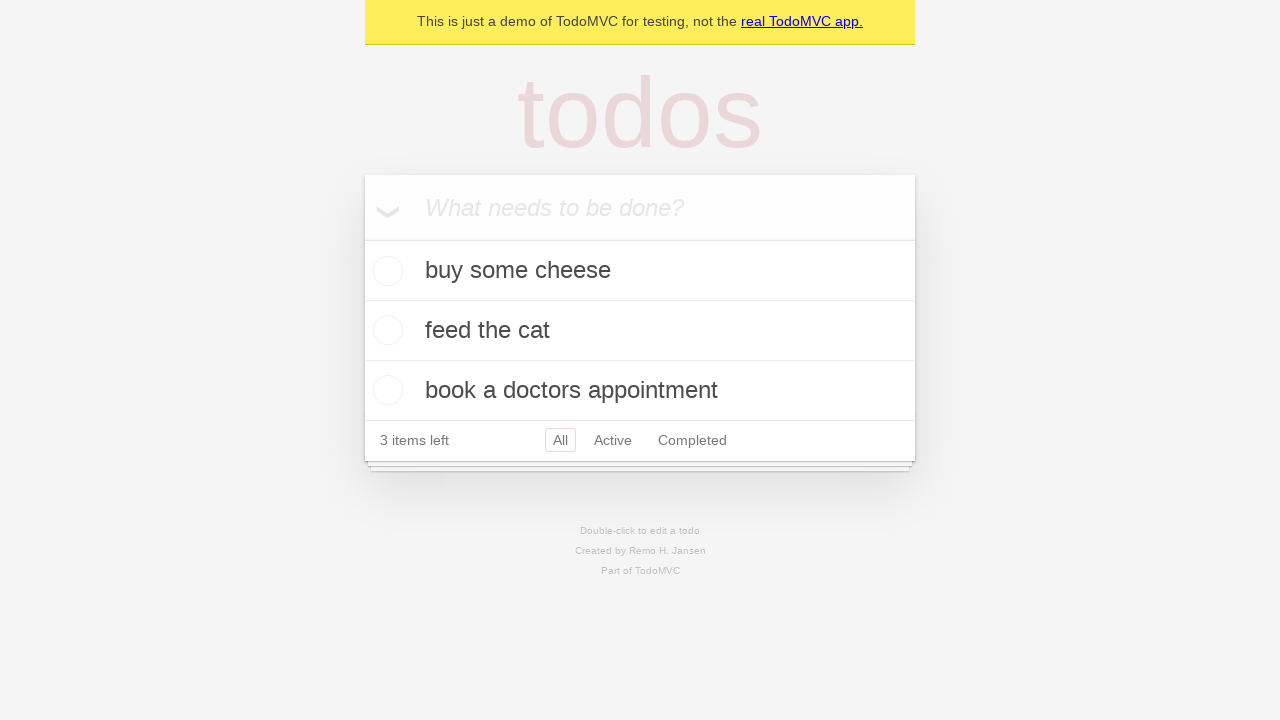

Double-clicked second todo item to enter edit mode at (640, 331) on internal:testid=[data-testid="todo-item"s] >> nth=1
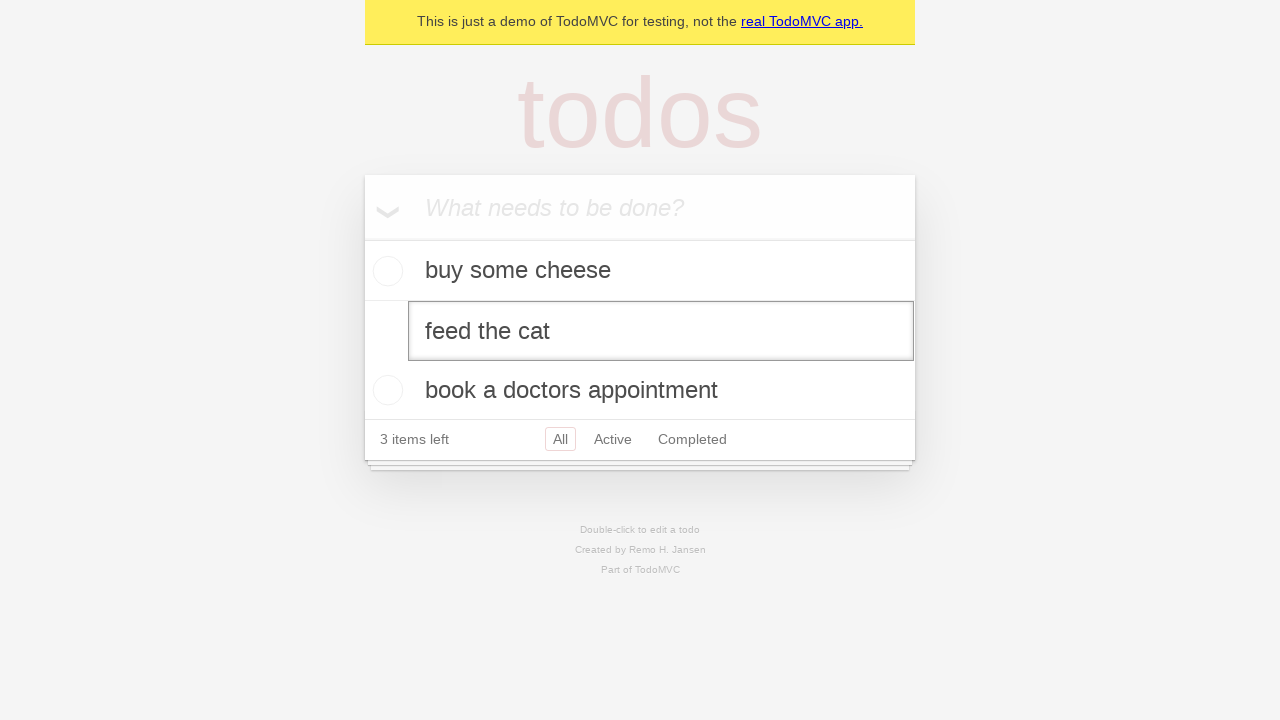

Cleared the todo text by filling with empty string on internal:testid=[data-testid="todo-item"s] >> nth=1 >> internal:role=textbox[nam
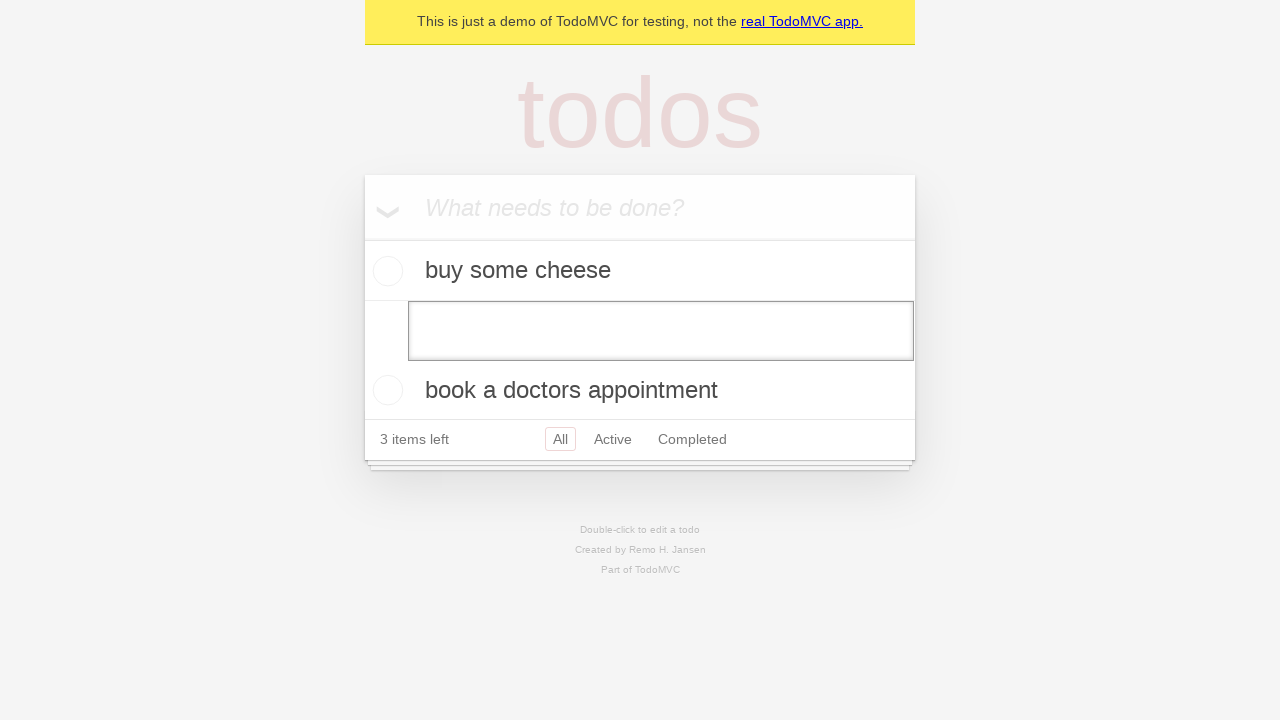

Pressed Enter to confirm empty edit - todo item should be removed on internal:testid=[data-testid="todo-item"s] >> nth=1 >> internal:role=textbox[nam
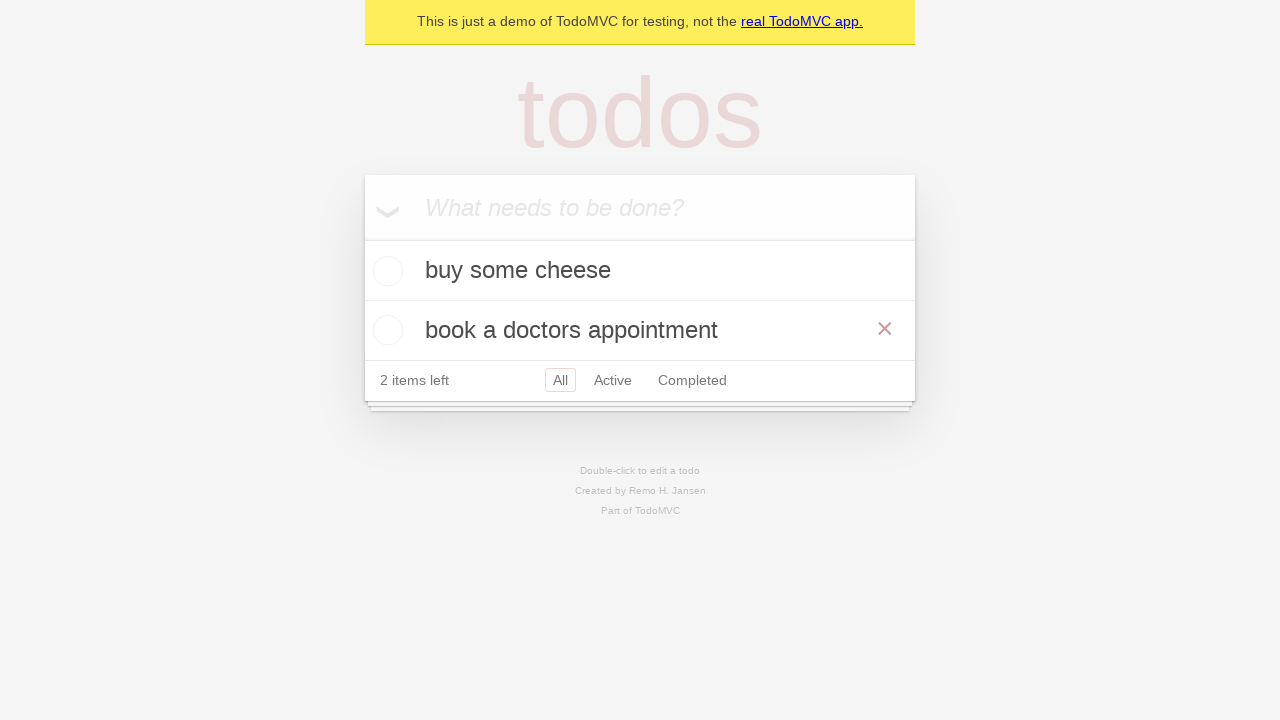

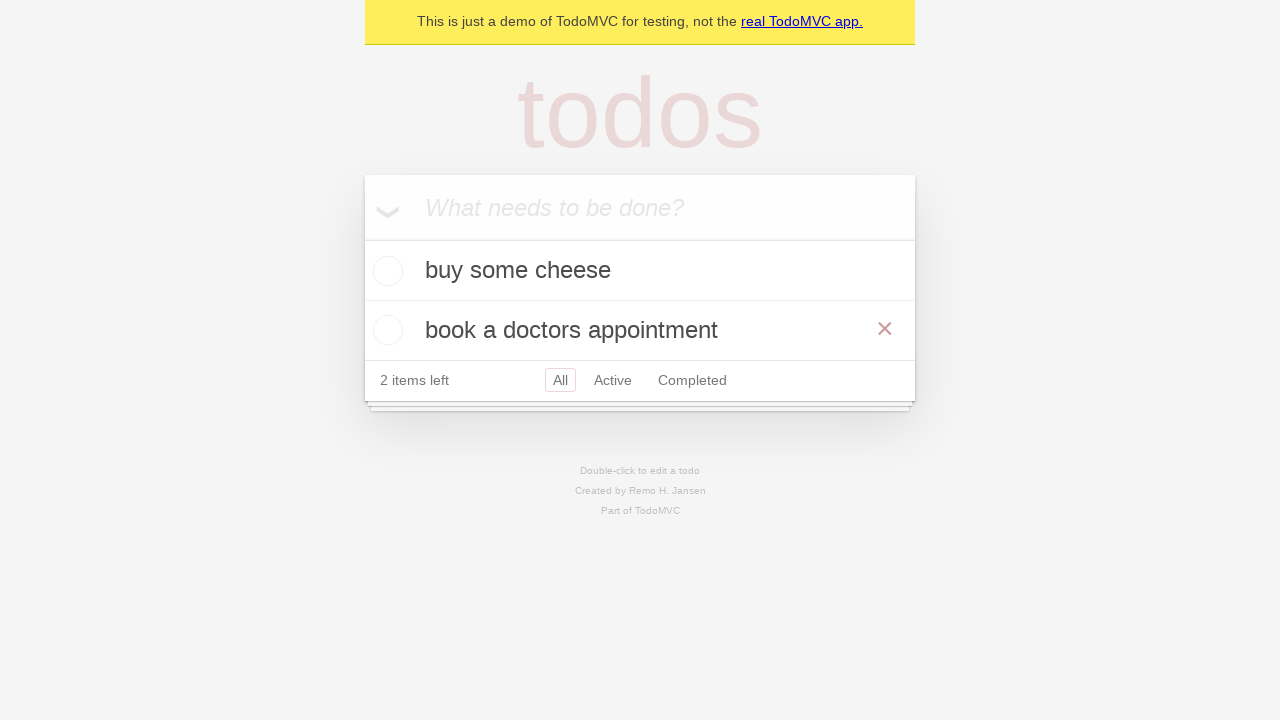